Tests double-click functionality by performing a double-click on the "Double Click Me" button and verifying the success message appears.

Starting URL: https://demoqa.com/buttons

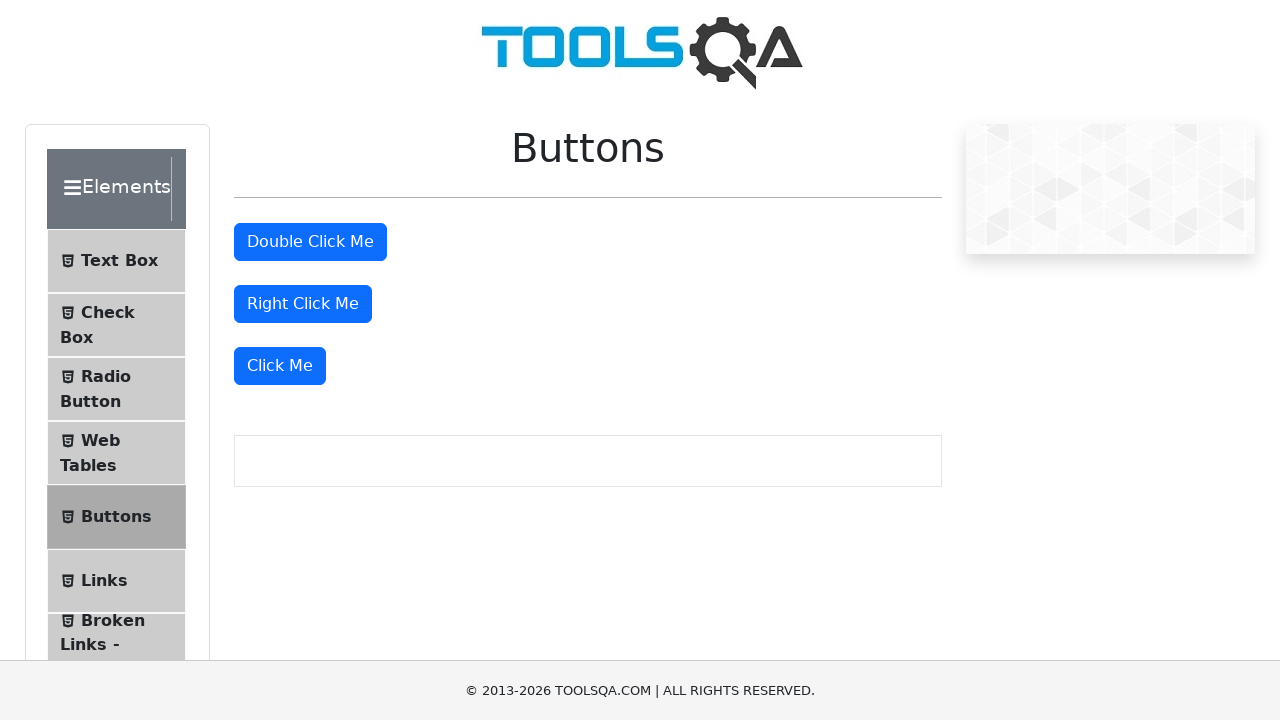

Located the 'Double Click Me' button element
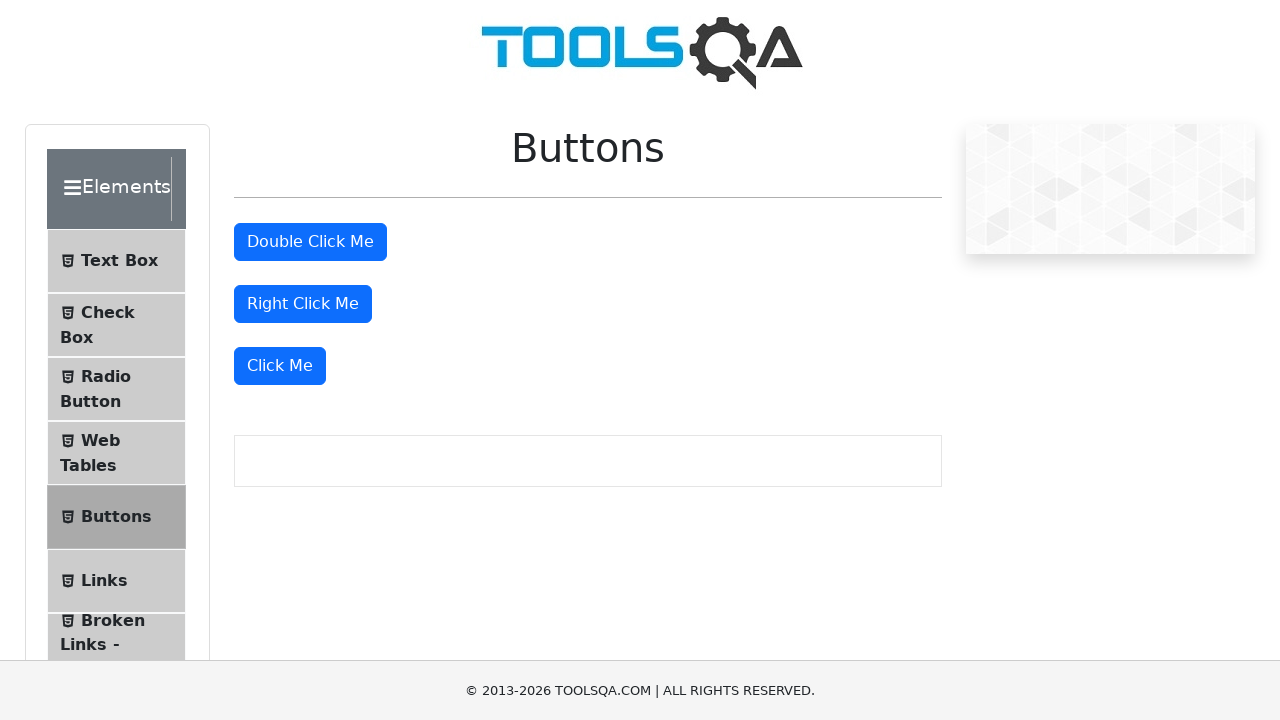

Scrolled the 'Double Click Me' button into view
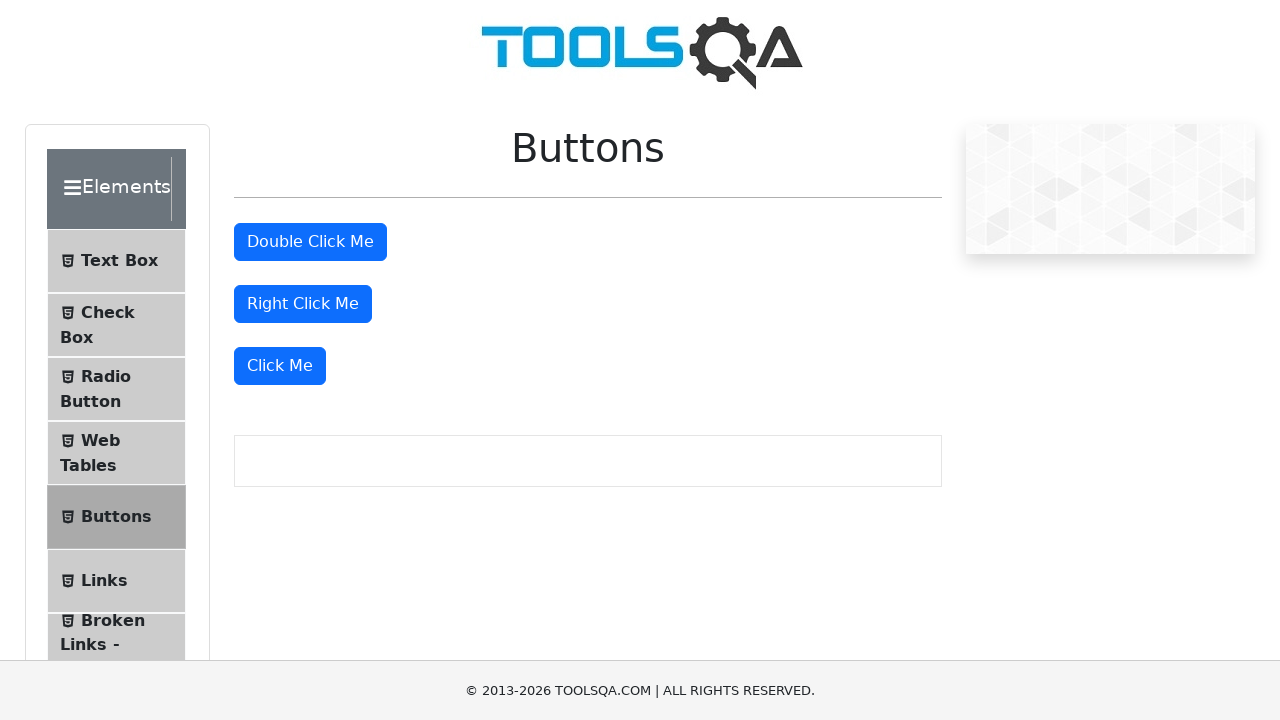

Performed double-click on the 'Double Click Me' button at (310, 242) on #doubleClickBtn
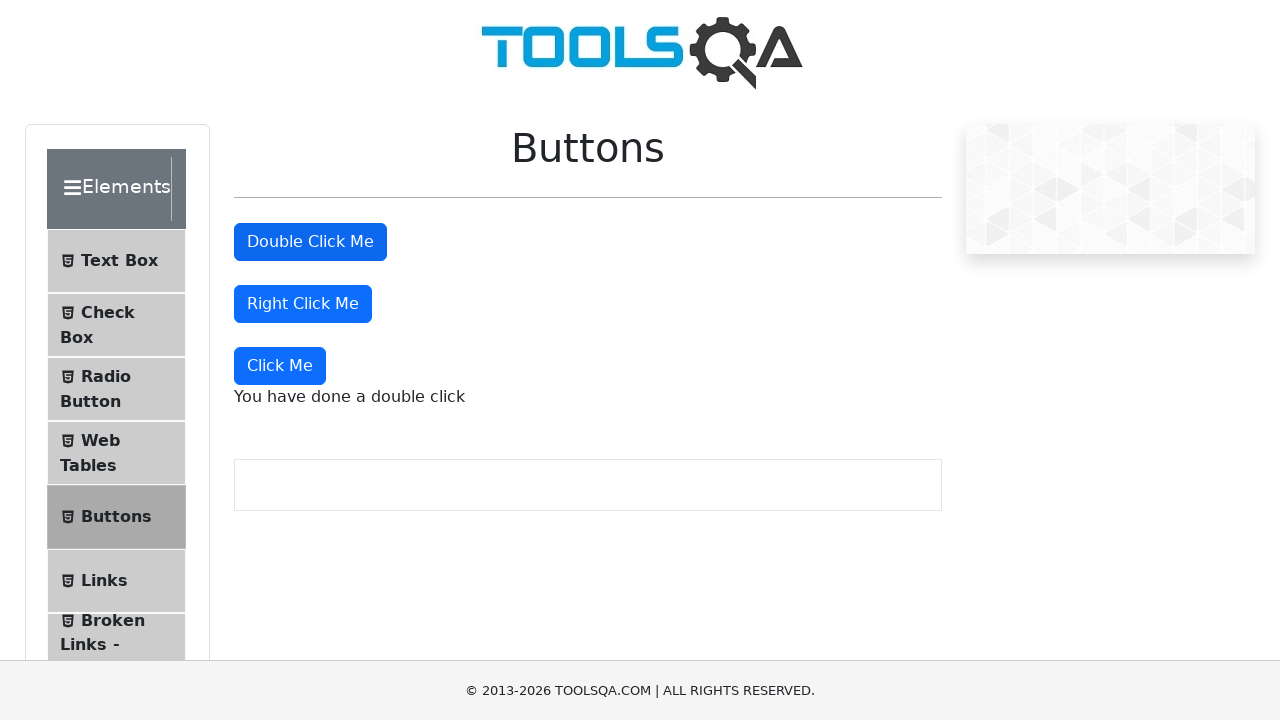

Success message element appeared after double-click
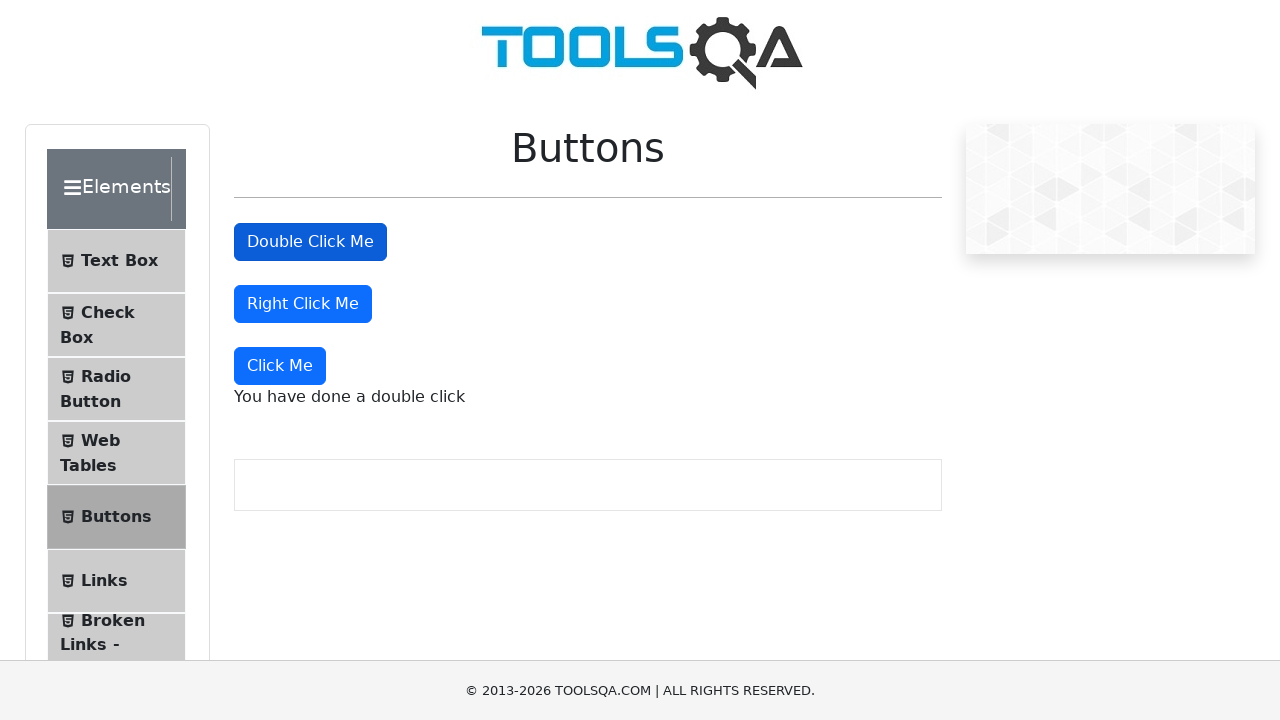

Located the success message element
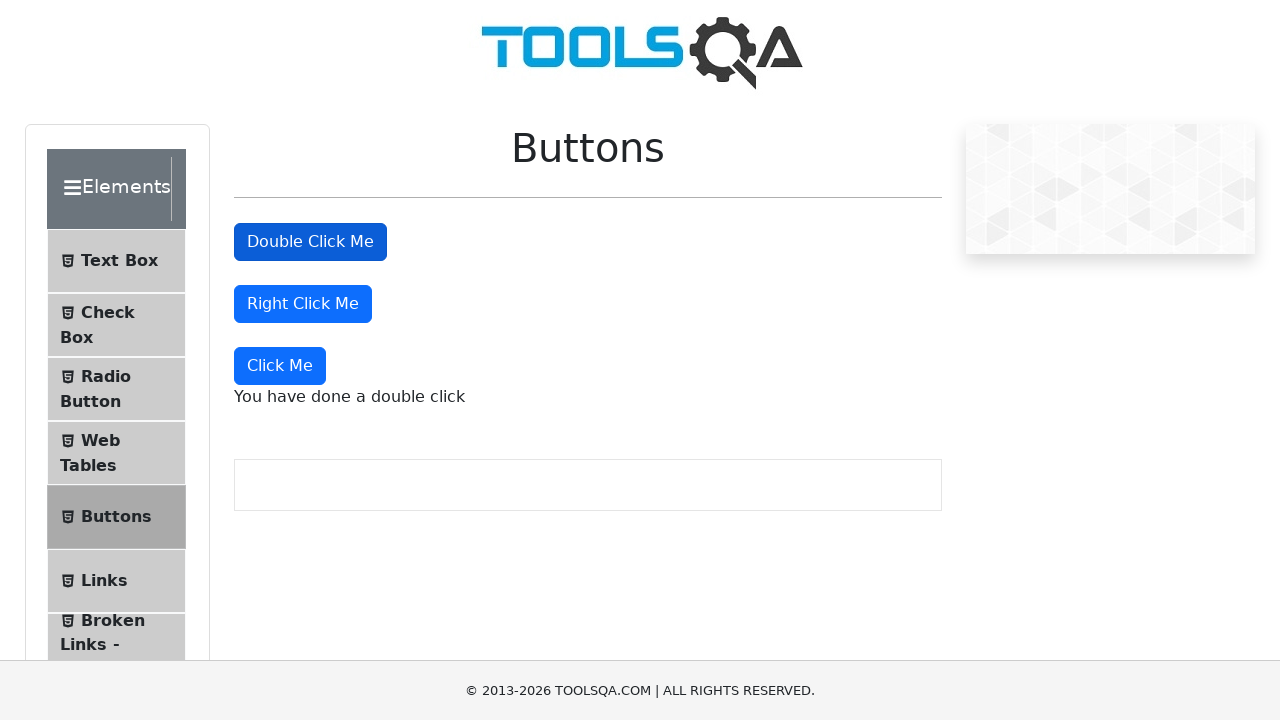

Verified success message is visible
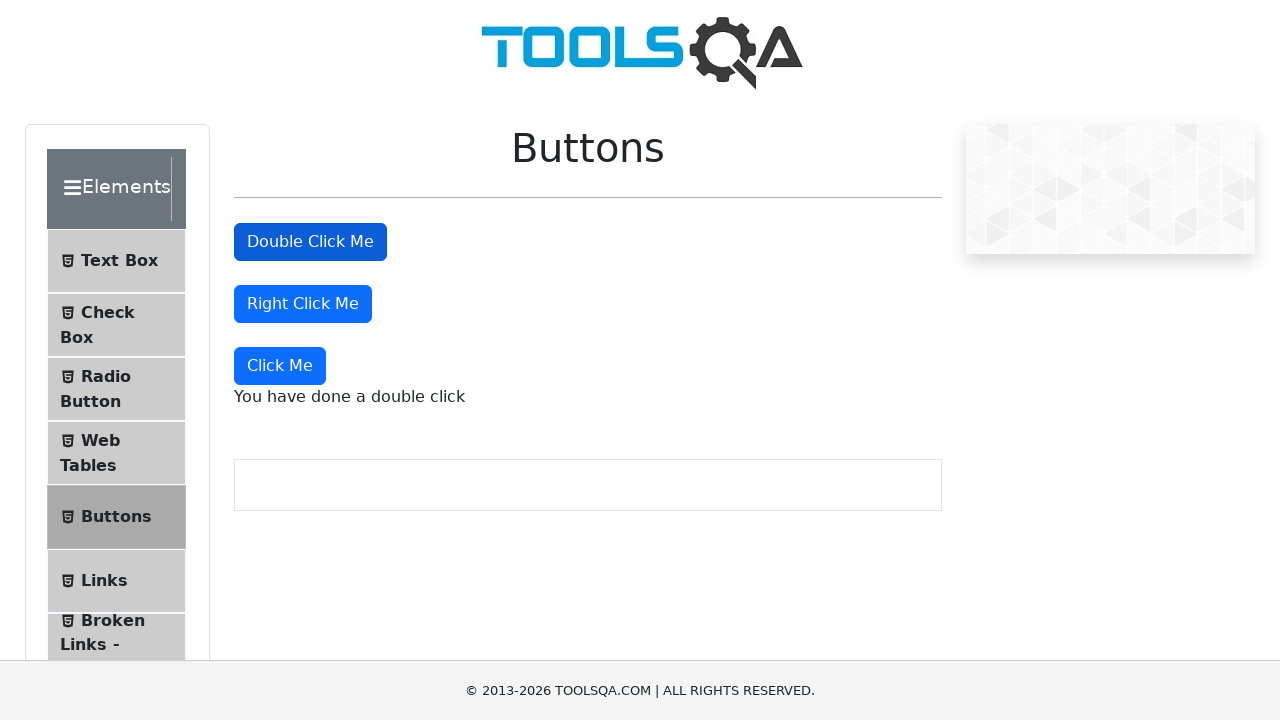

Verified success message contains expected text 'You have done a double click'
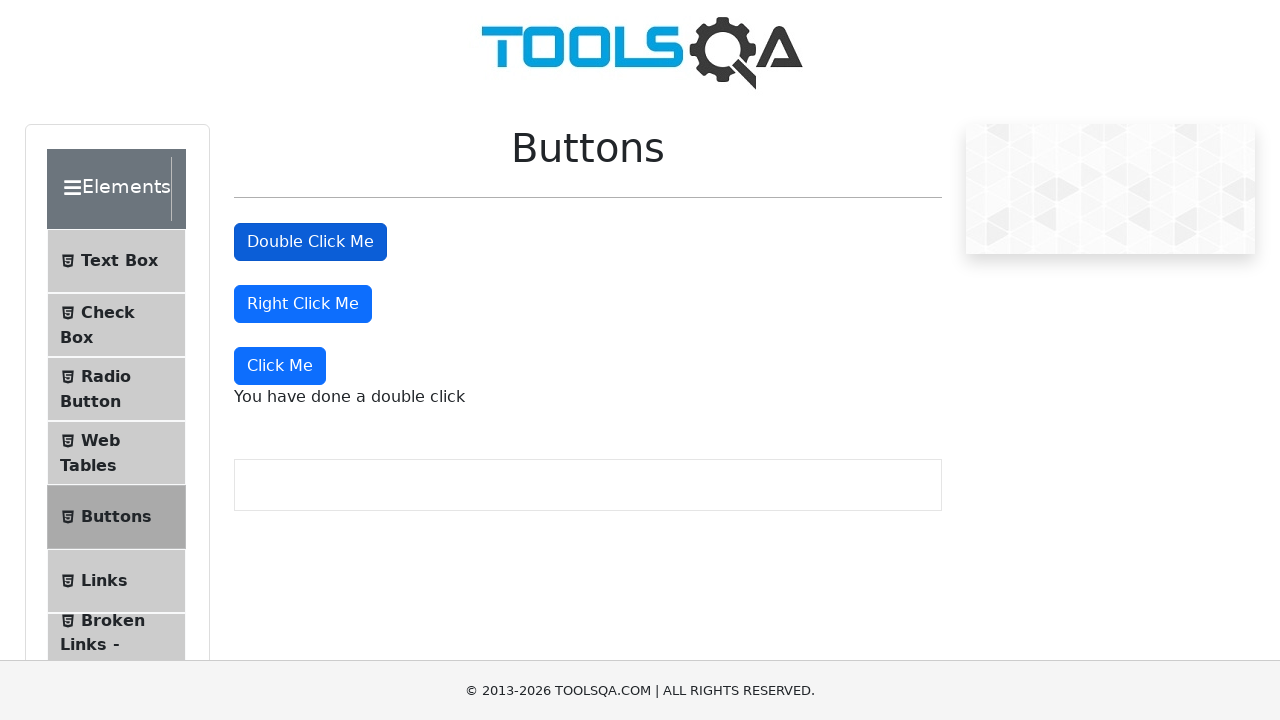

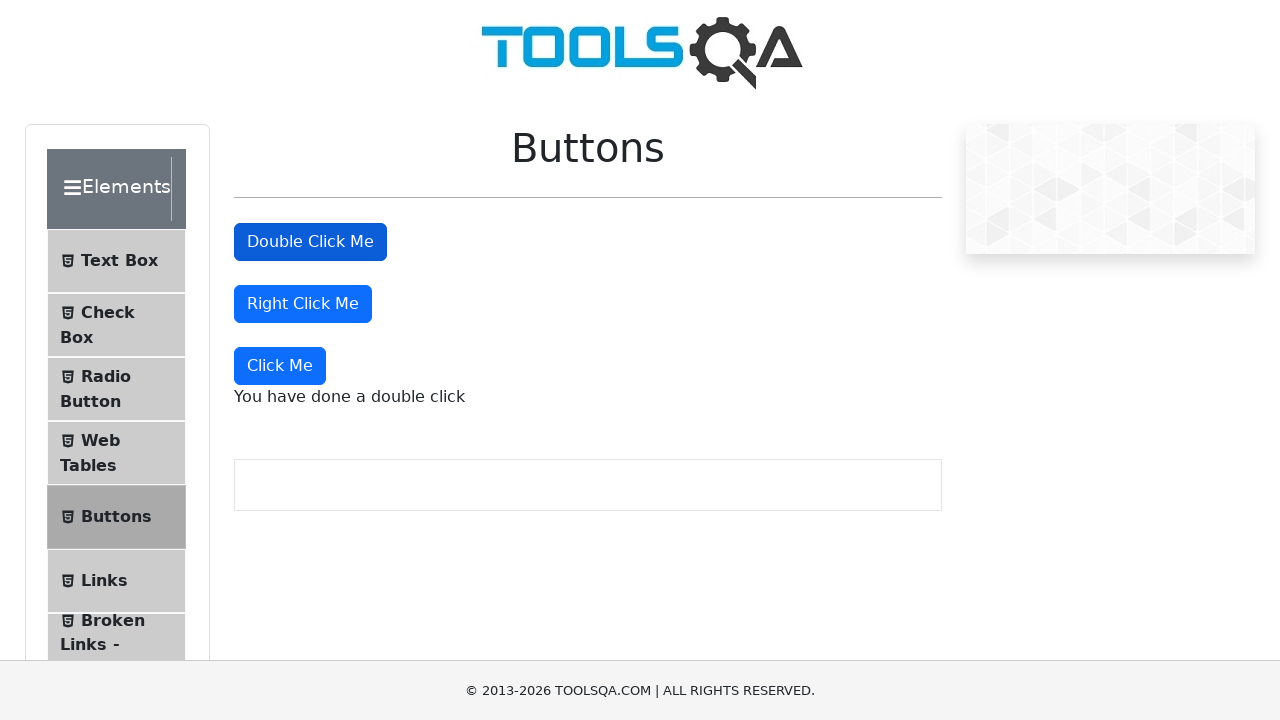